Tests different types of JavaScript alerts including simple alert, timer alert, confirmation dialog, and prompt dialog by triggering and handling each type

Starting URL: https://demoqa.com/alerts

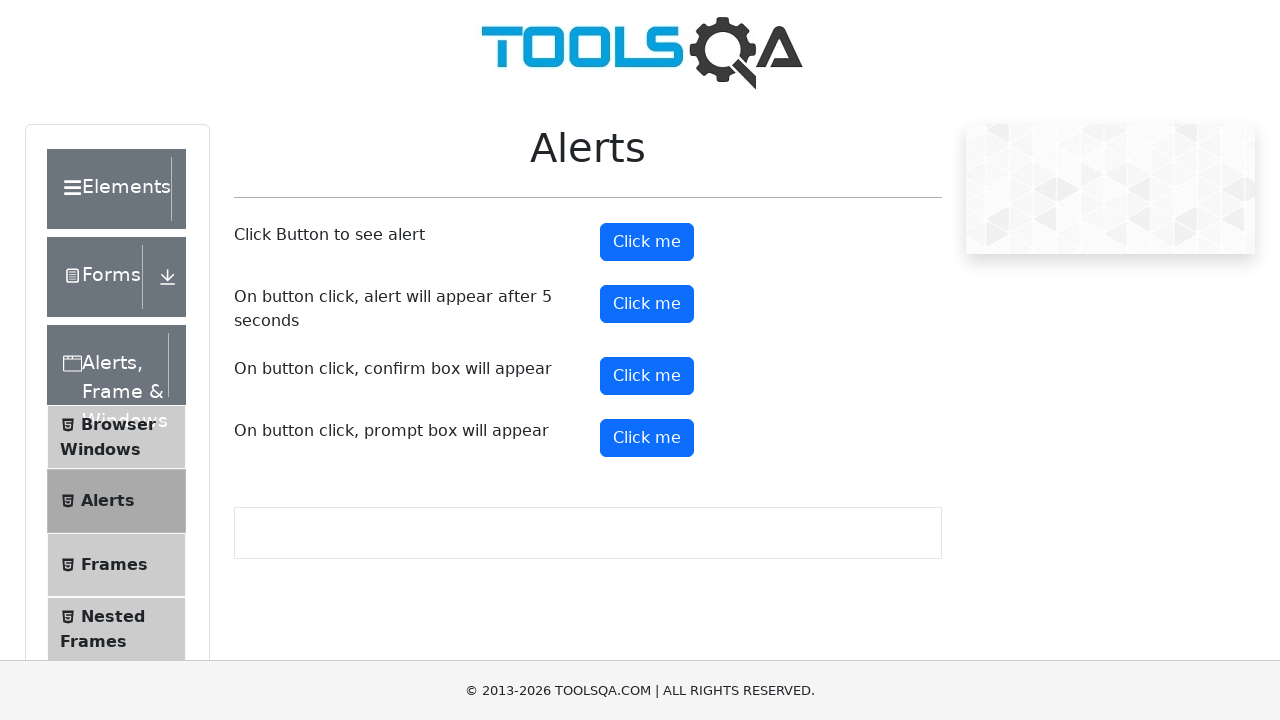

Clicked button to trigger simple alert at (647, 242) on button#alertButton
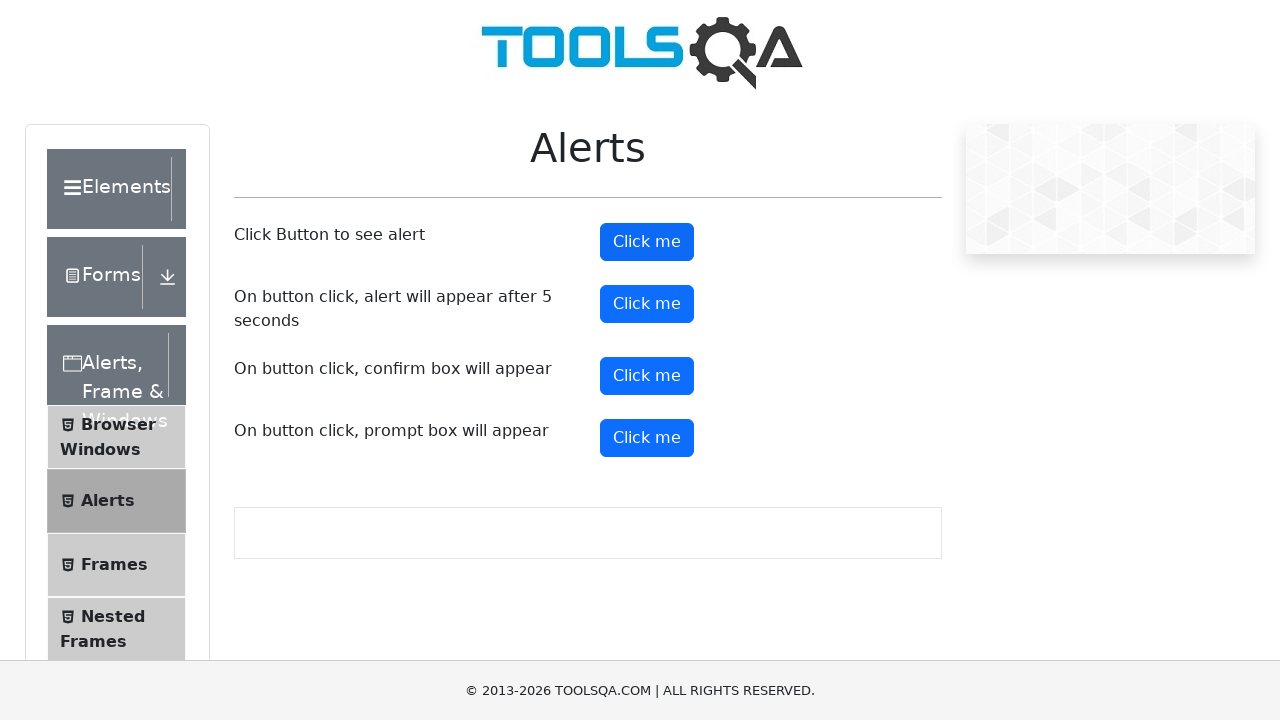

Set up dialog handler to accept simple alert
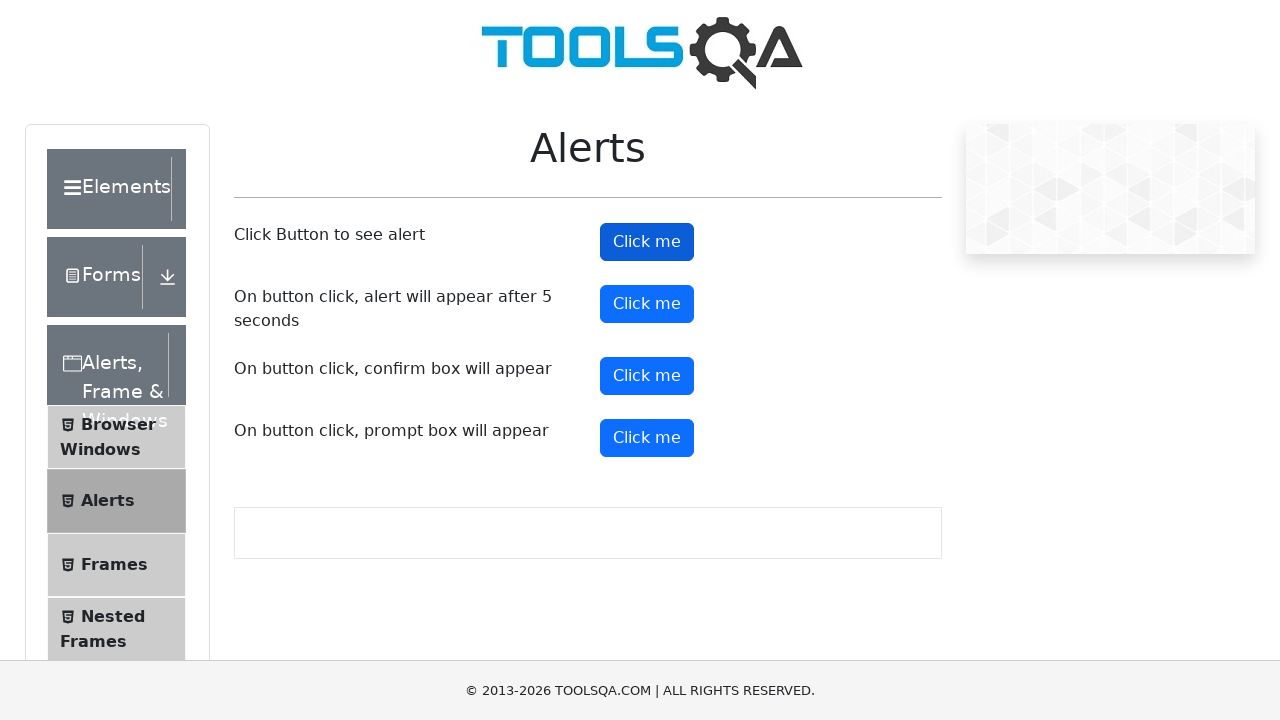

Clicked button to trigger timer alert at (647, 304) on #timerAlertButton
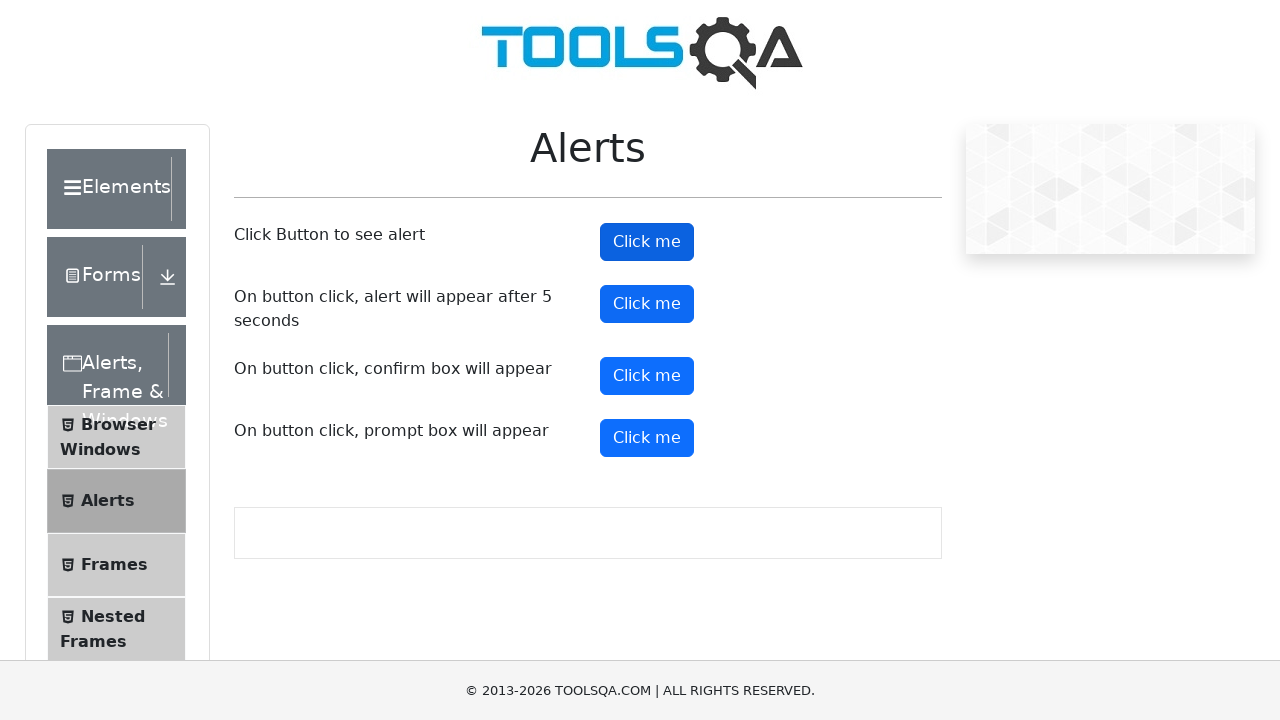

Waited 5 seconds for timer alert to appear
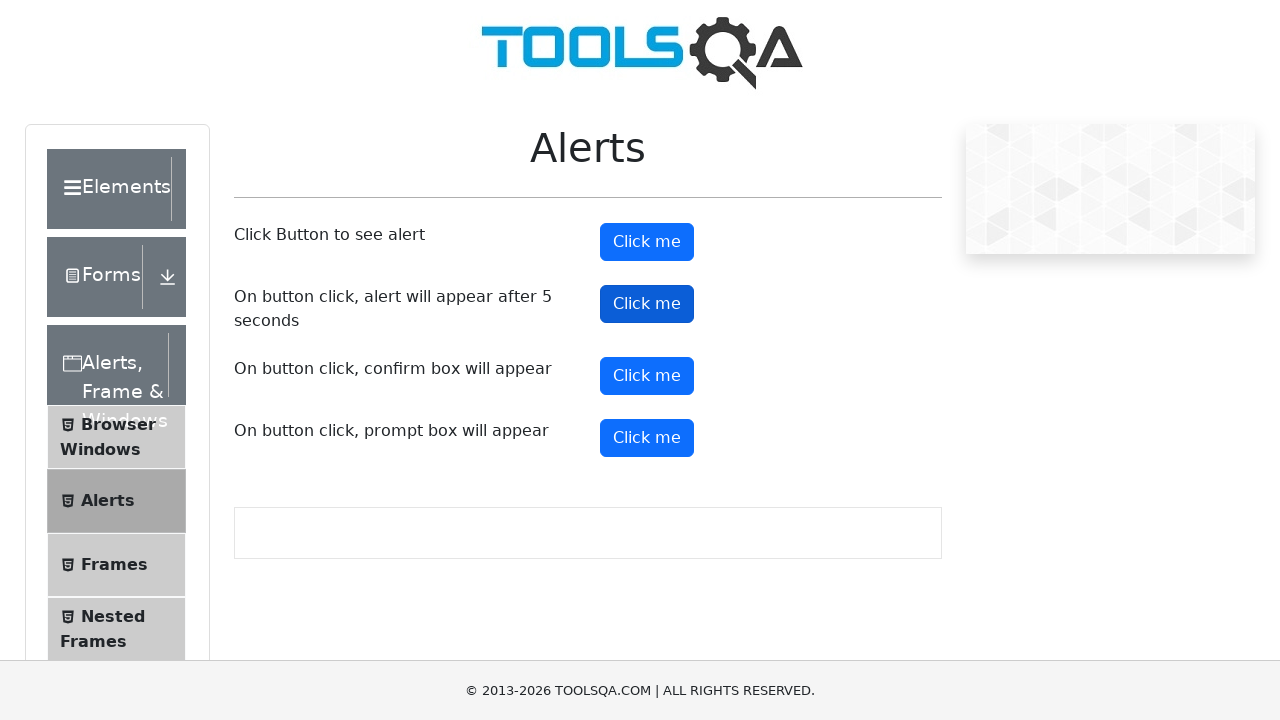

Clicked button to trigger confirmation dialog at (647, 376) on #confirmButton
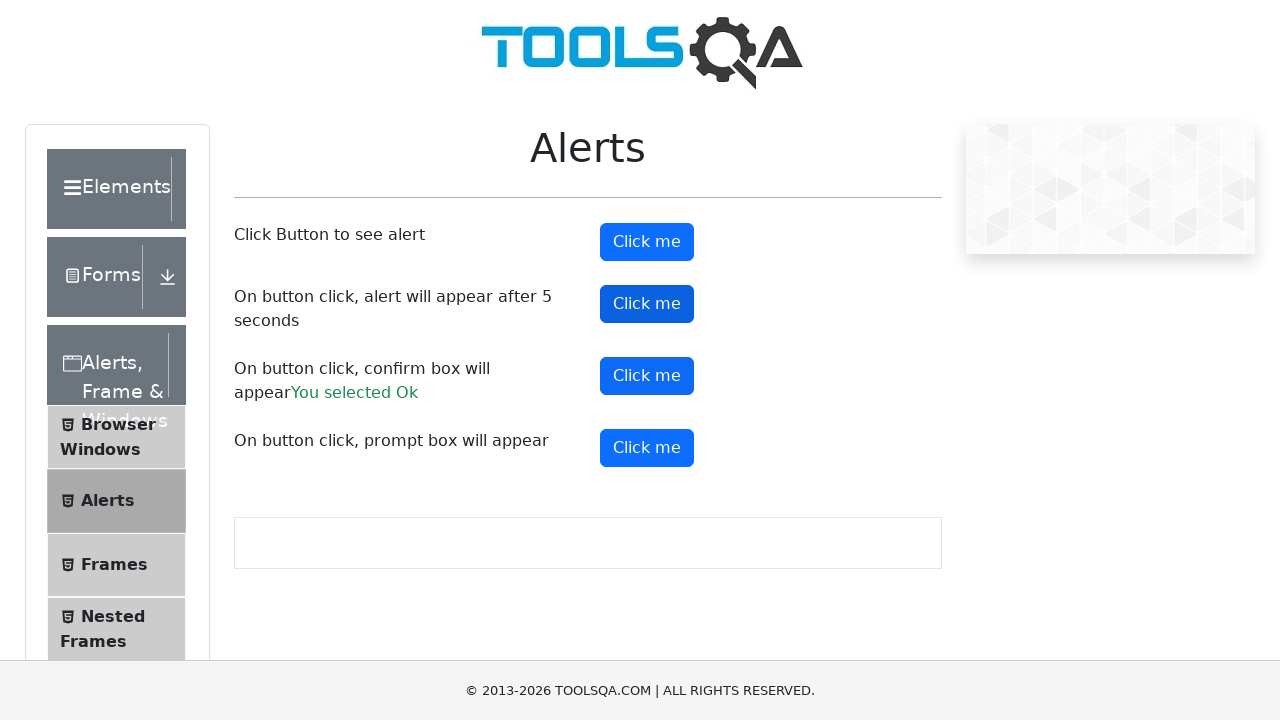

Clicked button to trigger prompt dialog at (647, 448) on button#promtButton
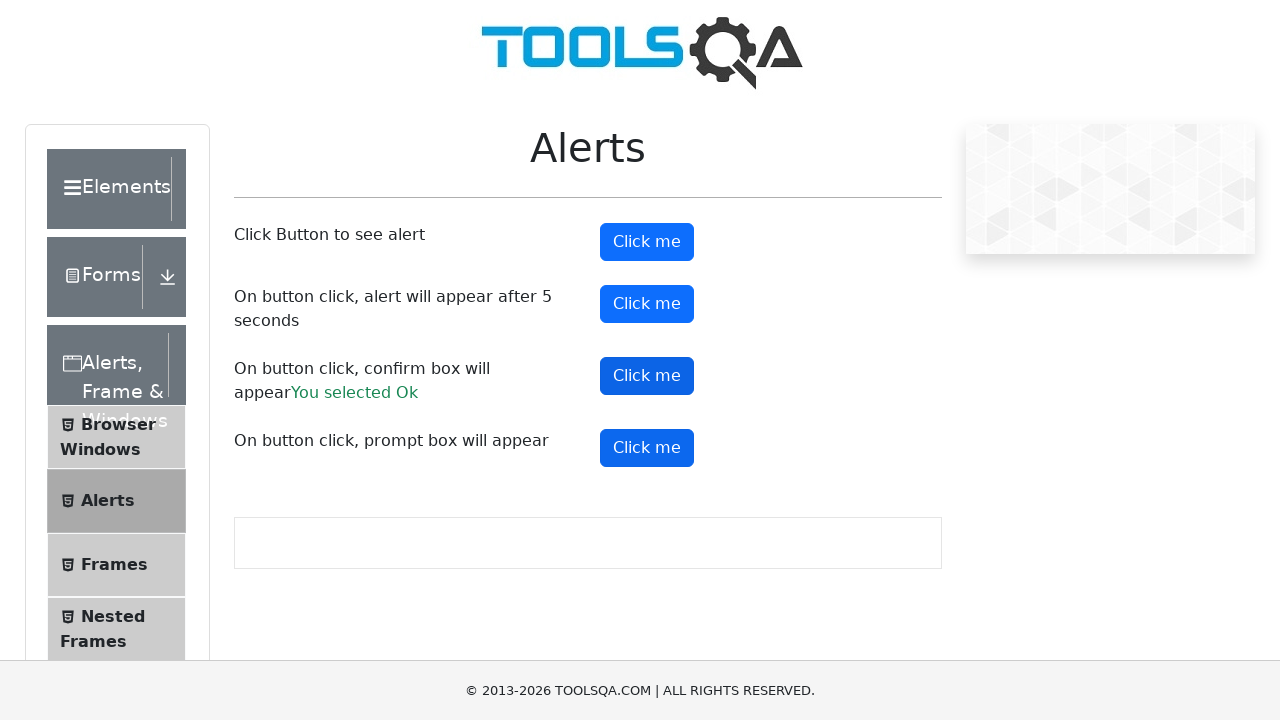

Set up dialog handler to accept prompt with text 'ManInBlack'
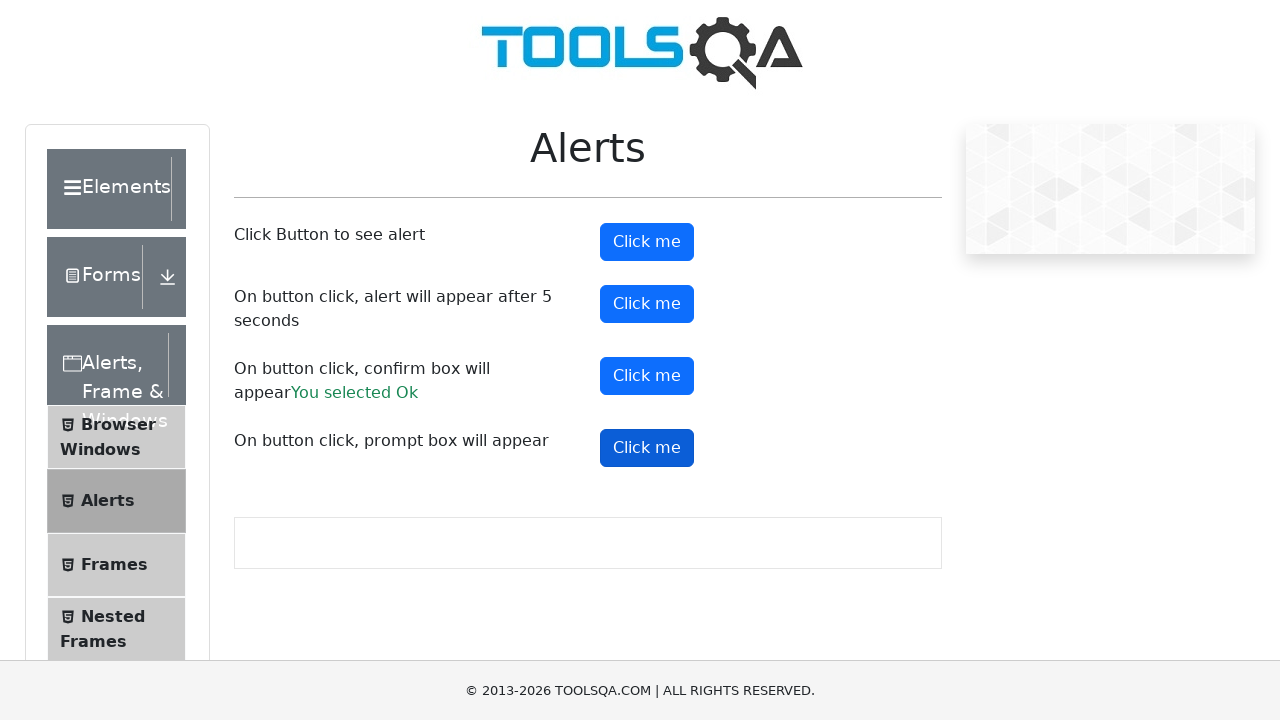

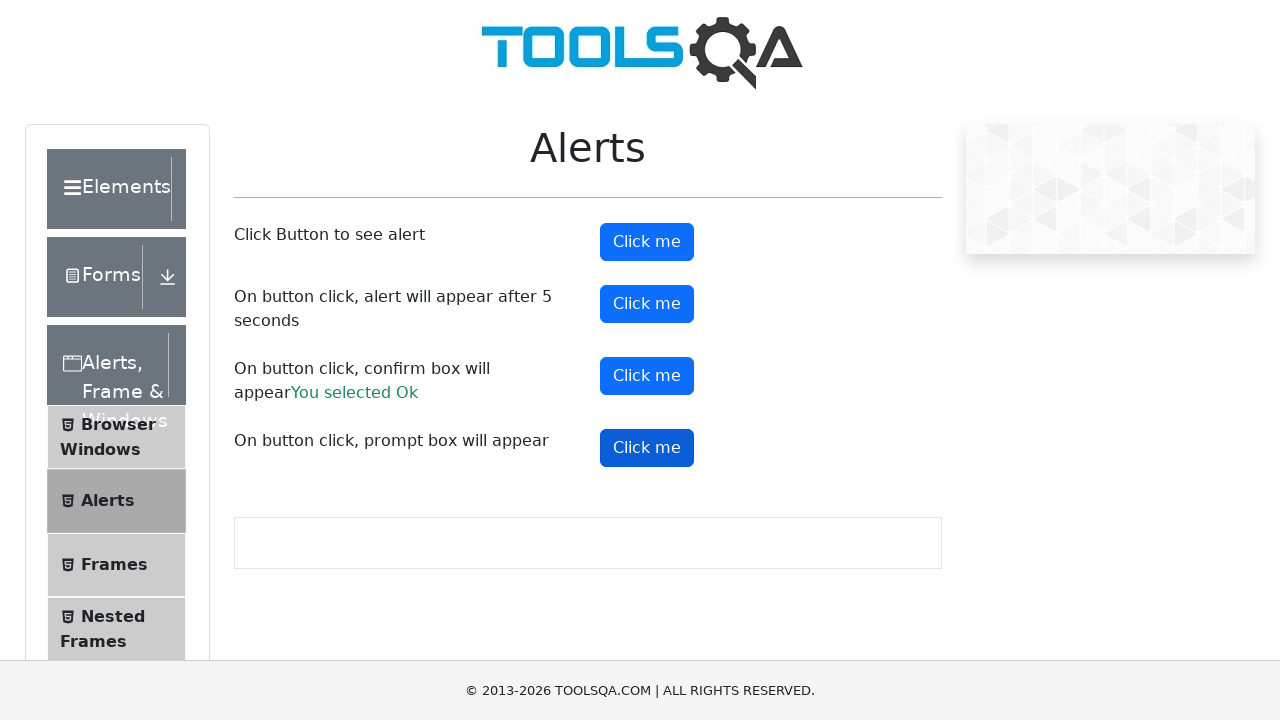